Tests form filling functionality by clicking a calculated link text, then filling out a form with first name, last name, city, and country fields before submitting

Starting URL: http://suninjuly.github.io/find_link_text

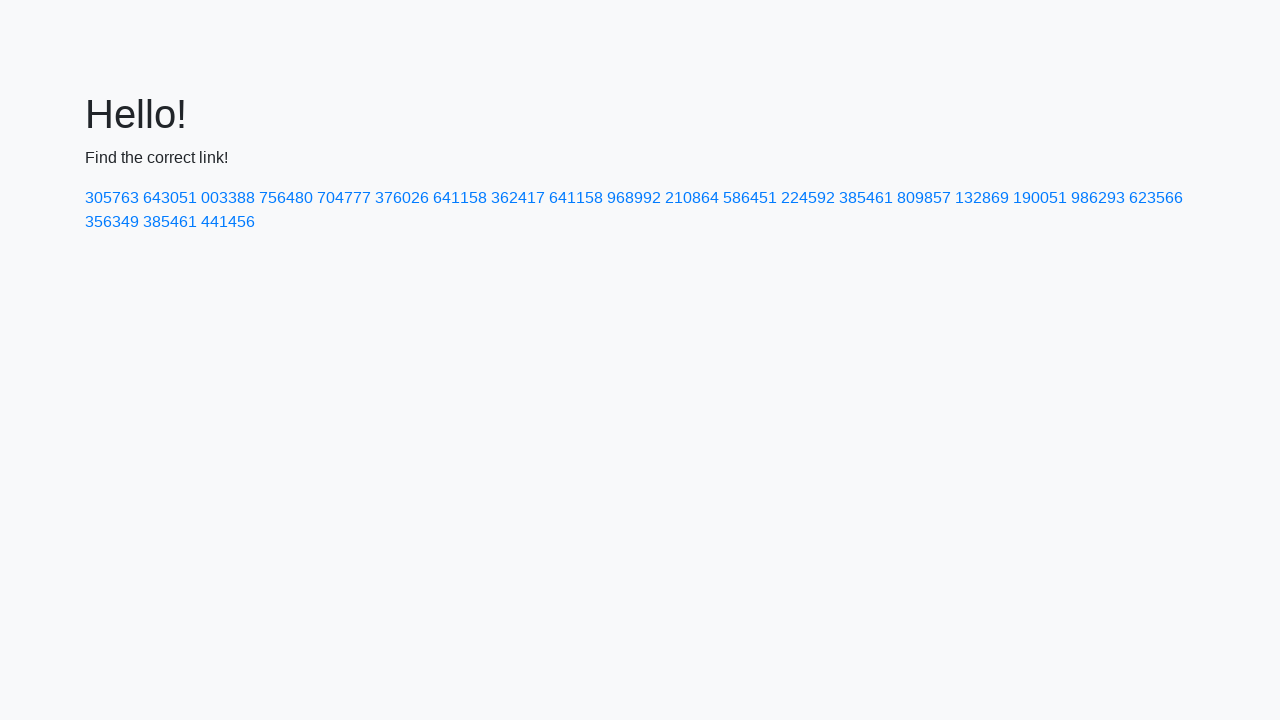

Clicked on link with calculated text '224592' at (808, 198) on a:text-is('224592')
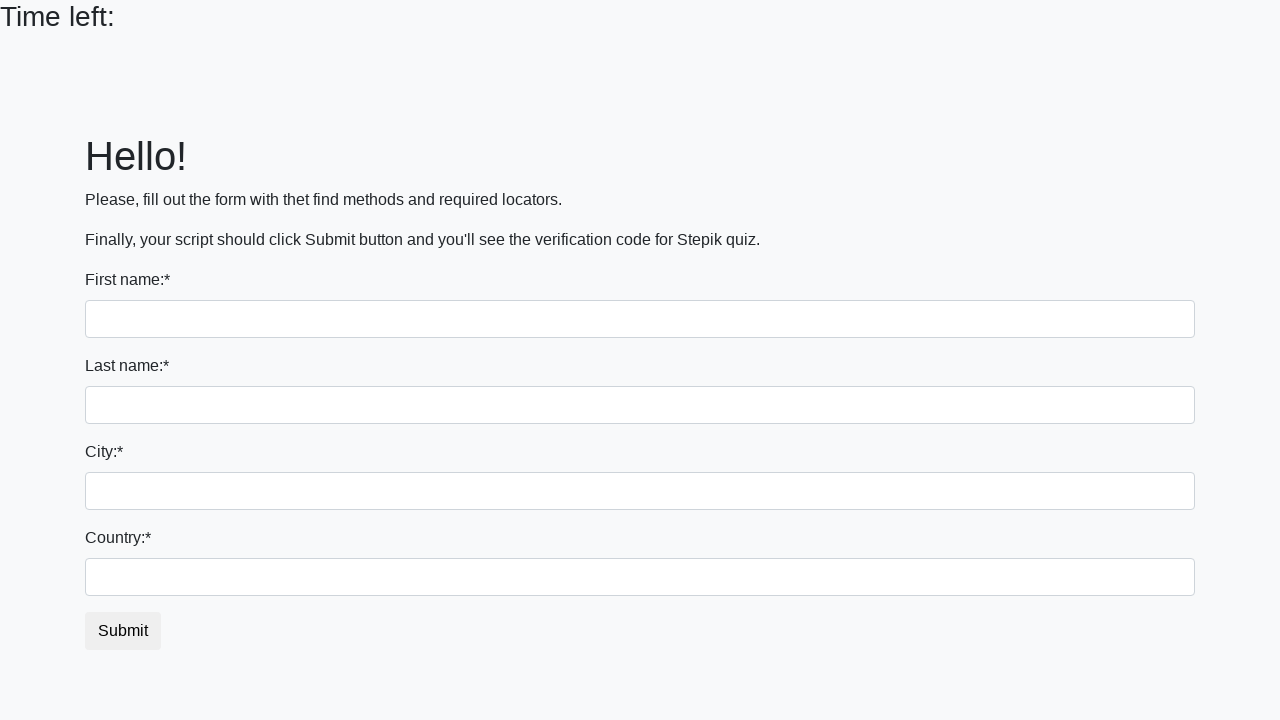

Filled first name field with 'Ivan' on input
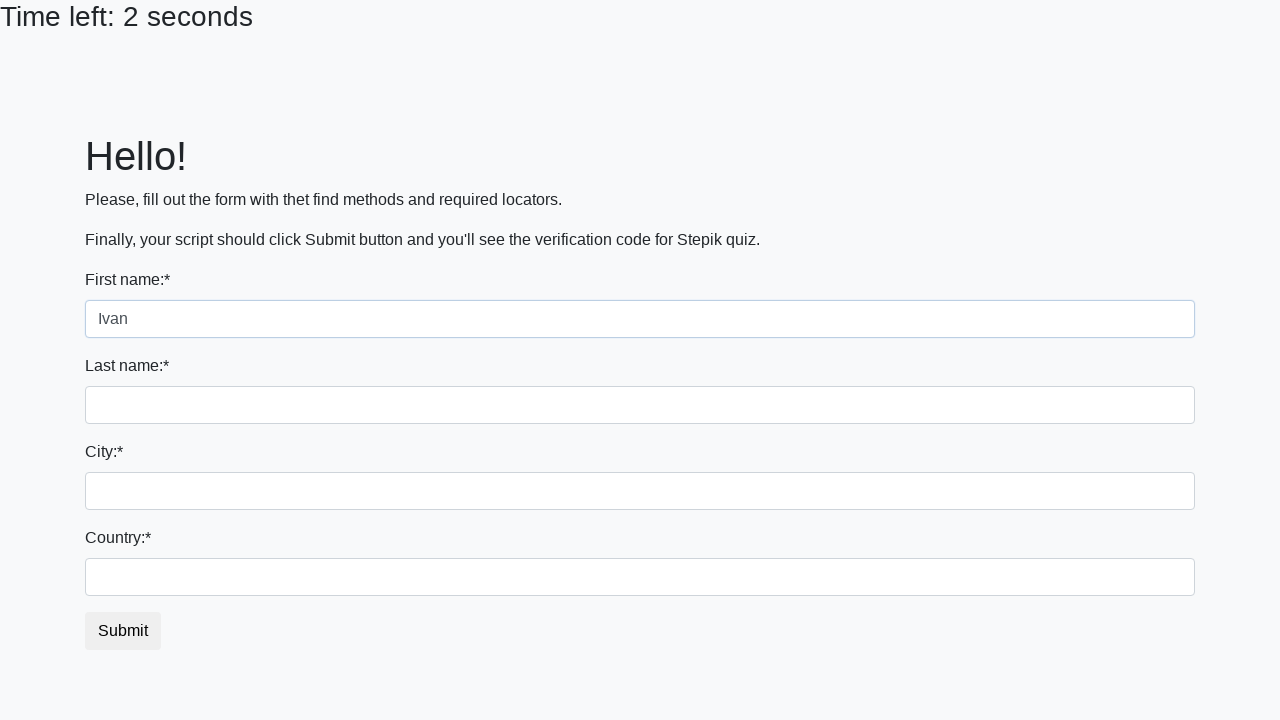

Filled last name field with 'Petrov' on input[name='last_name']
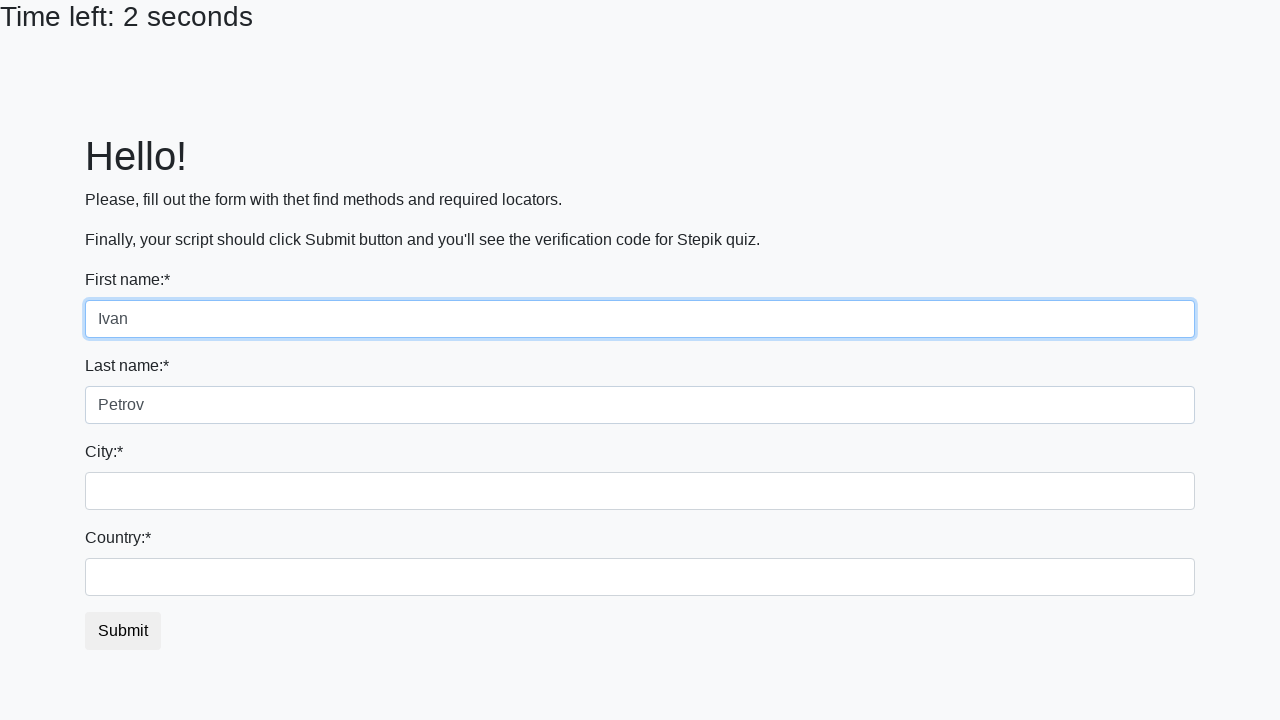

Filled city field with 'Smolensk' on .form-control.city
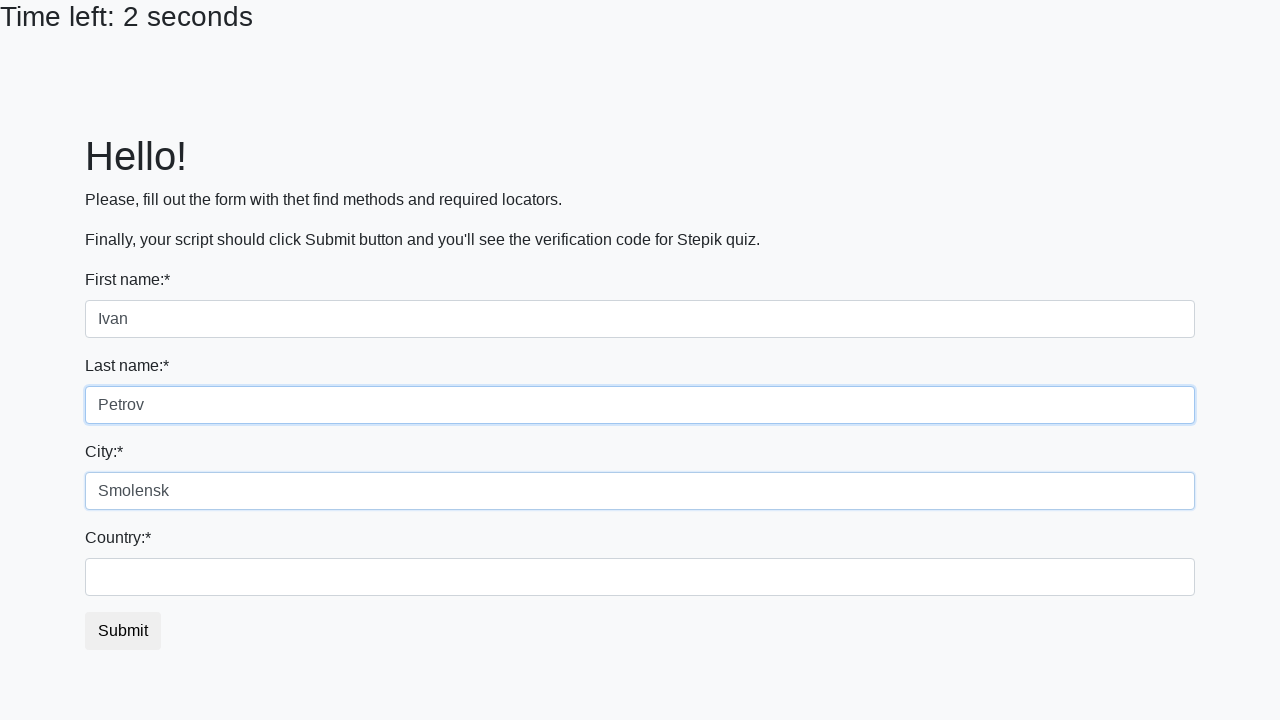

Filled country field with 'Russia' on #country
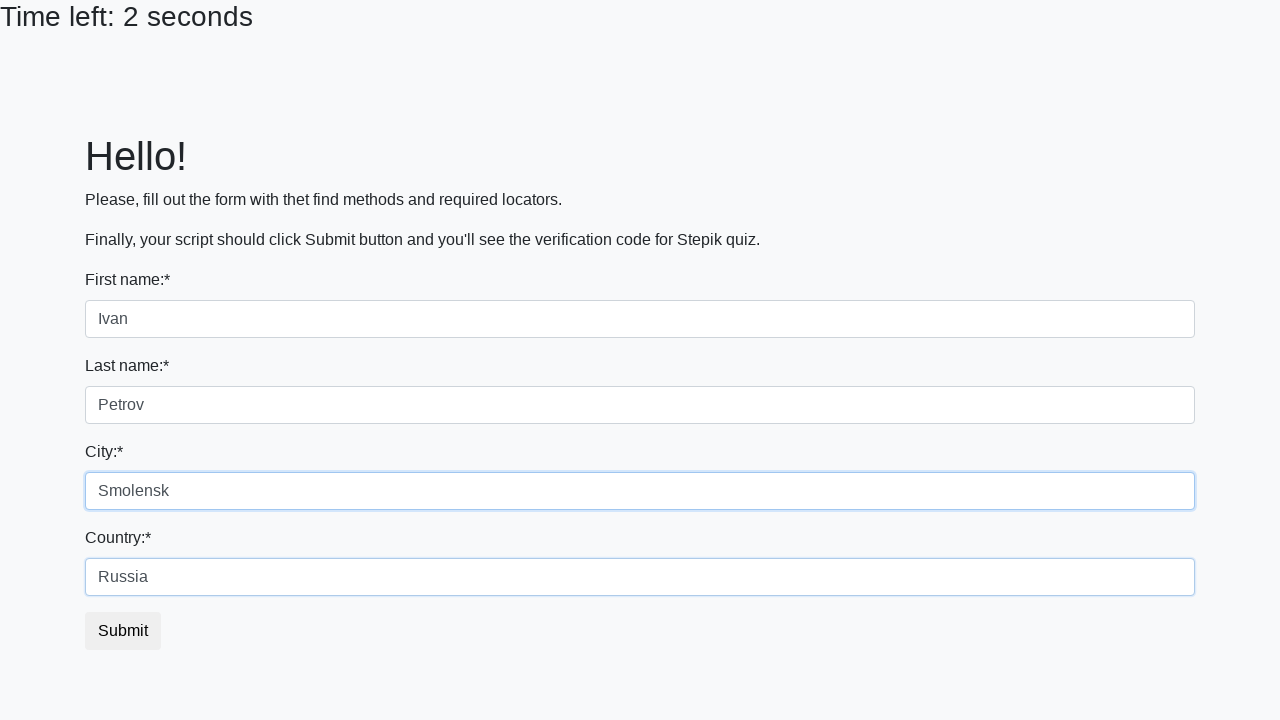

Clicked submit button to complete form submission at (123, 631) on button.btn
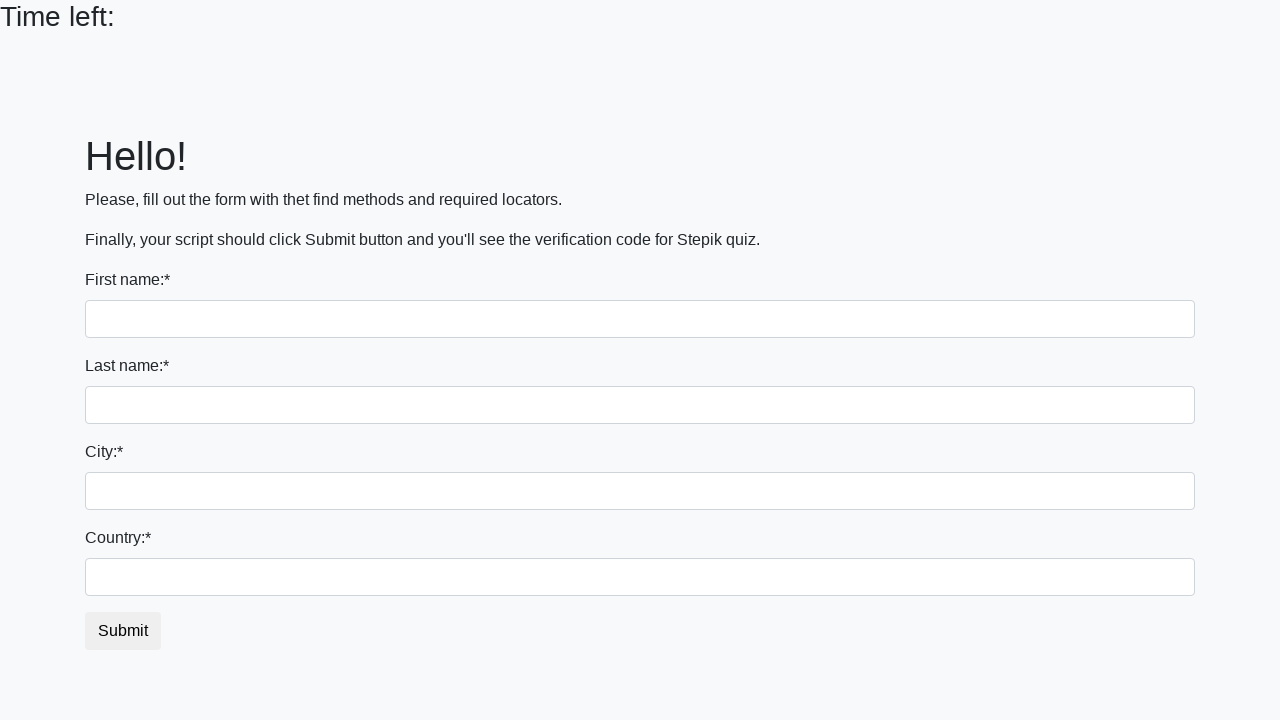

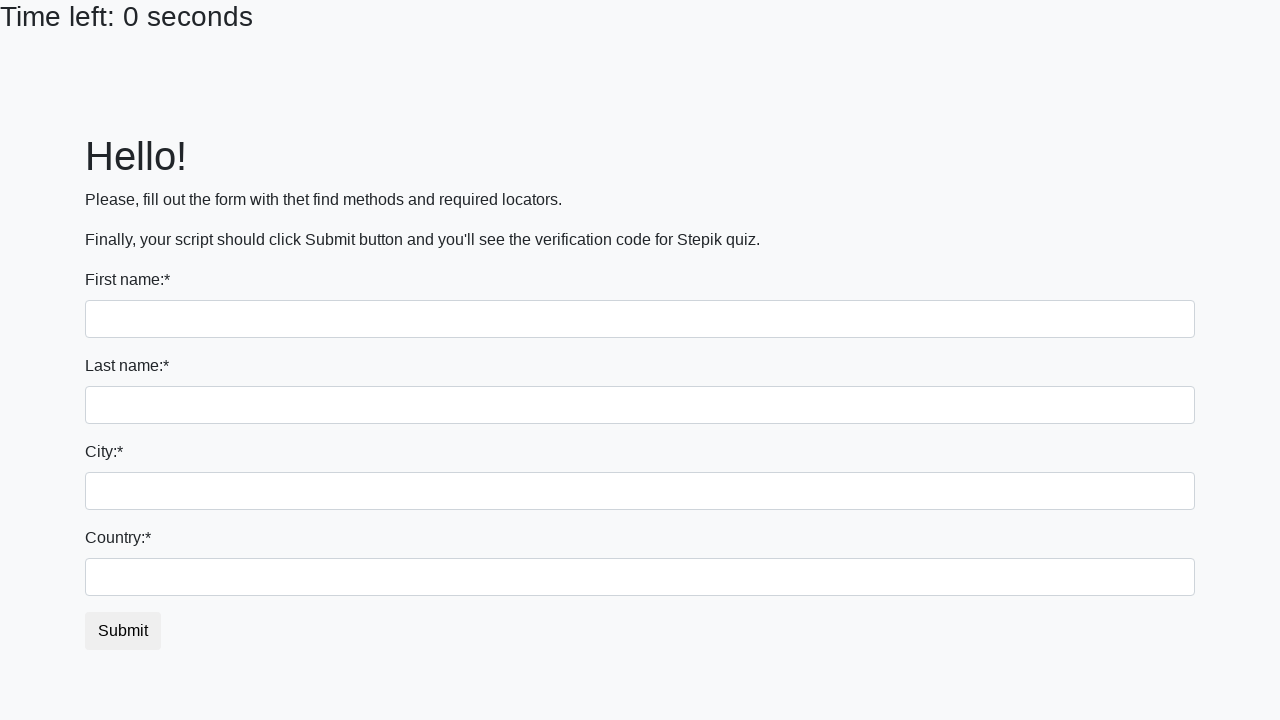